Tests table filtering functionality by entering a search term and verifying the filtered results

Starting URL: https://rahulshettyacademy.com/seleniumPractise/#/offers

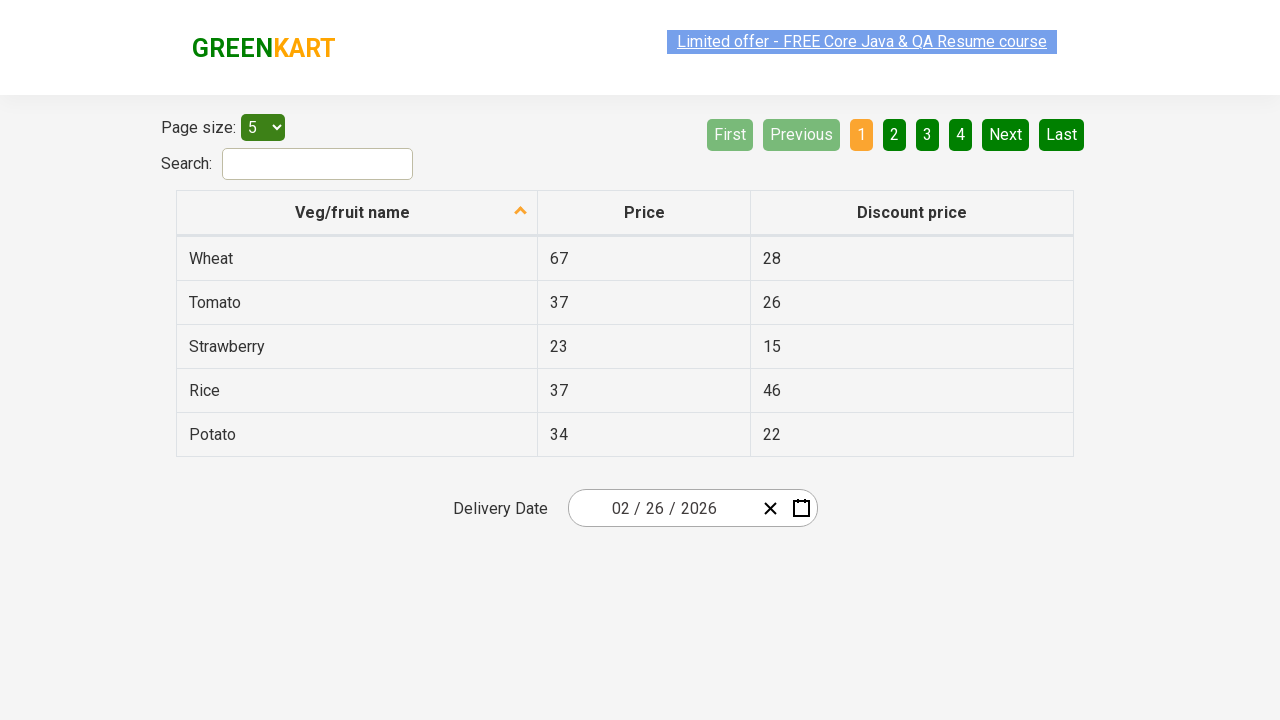

Entered 'Rice' in the filter search field on input#search-field
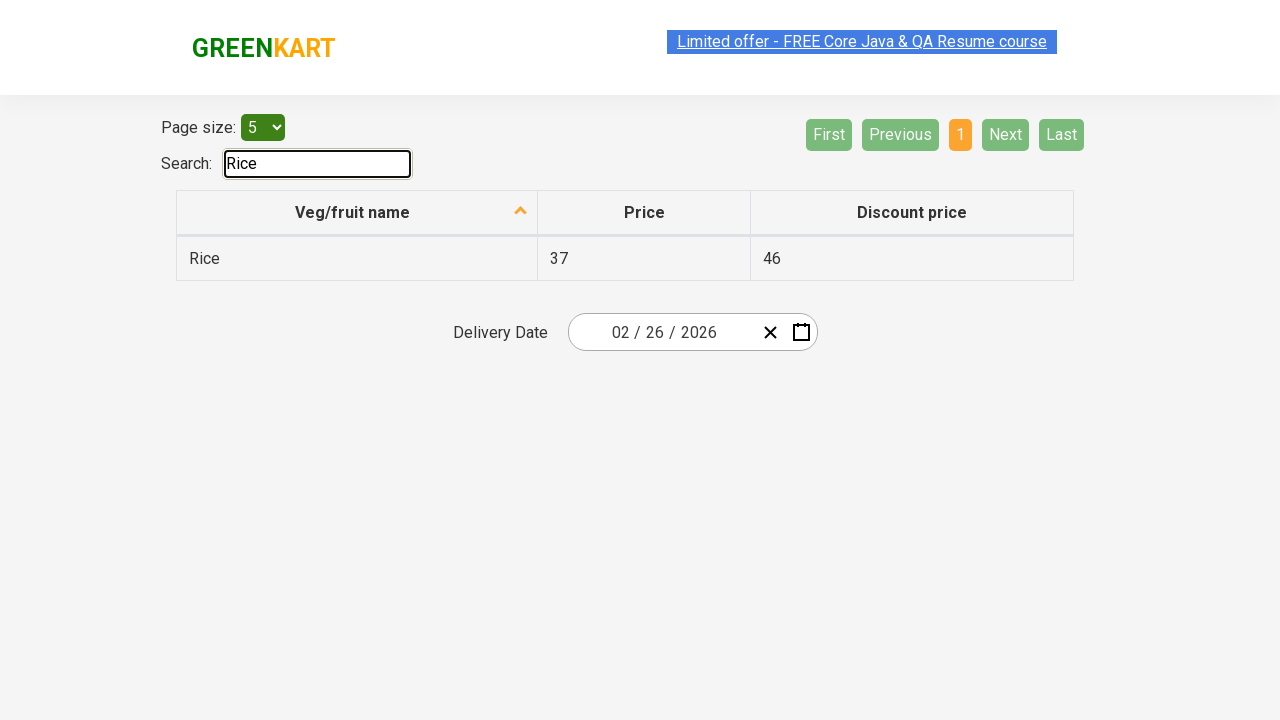

Waited for table to update with filtered results
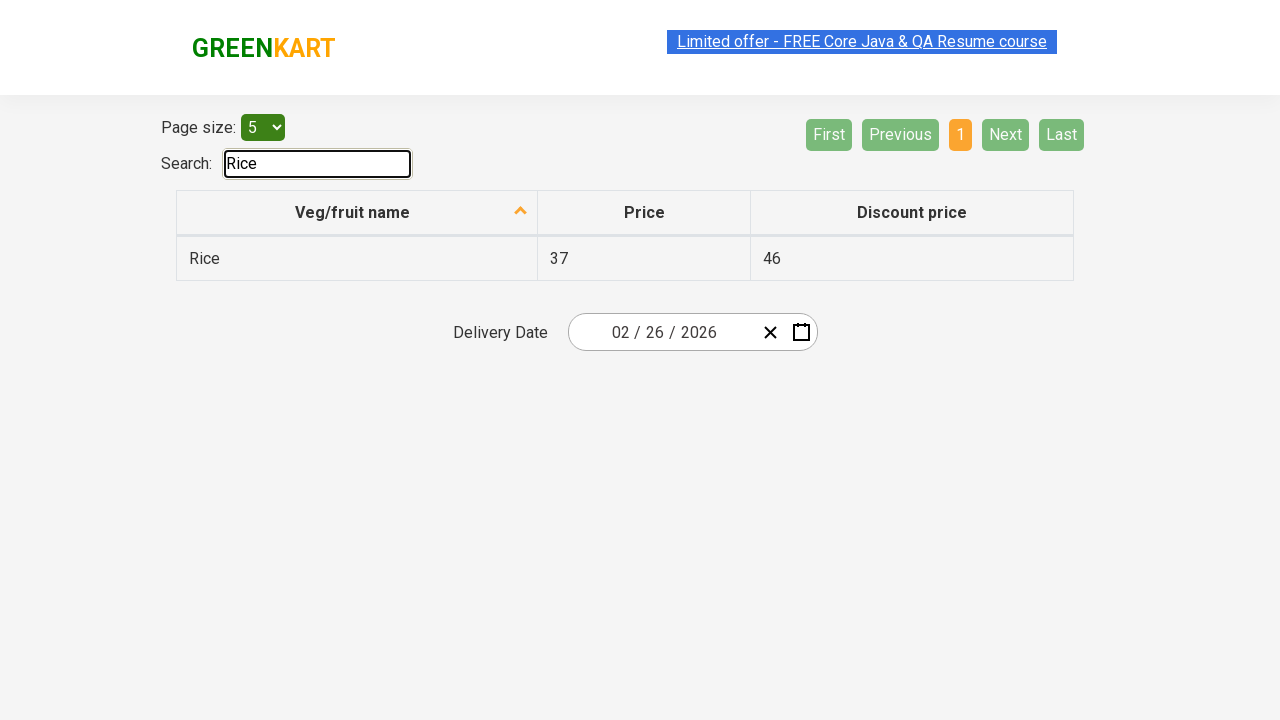

Retrieved all filtered table results containing product names
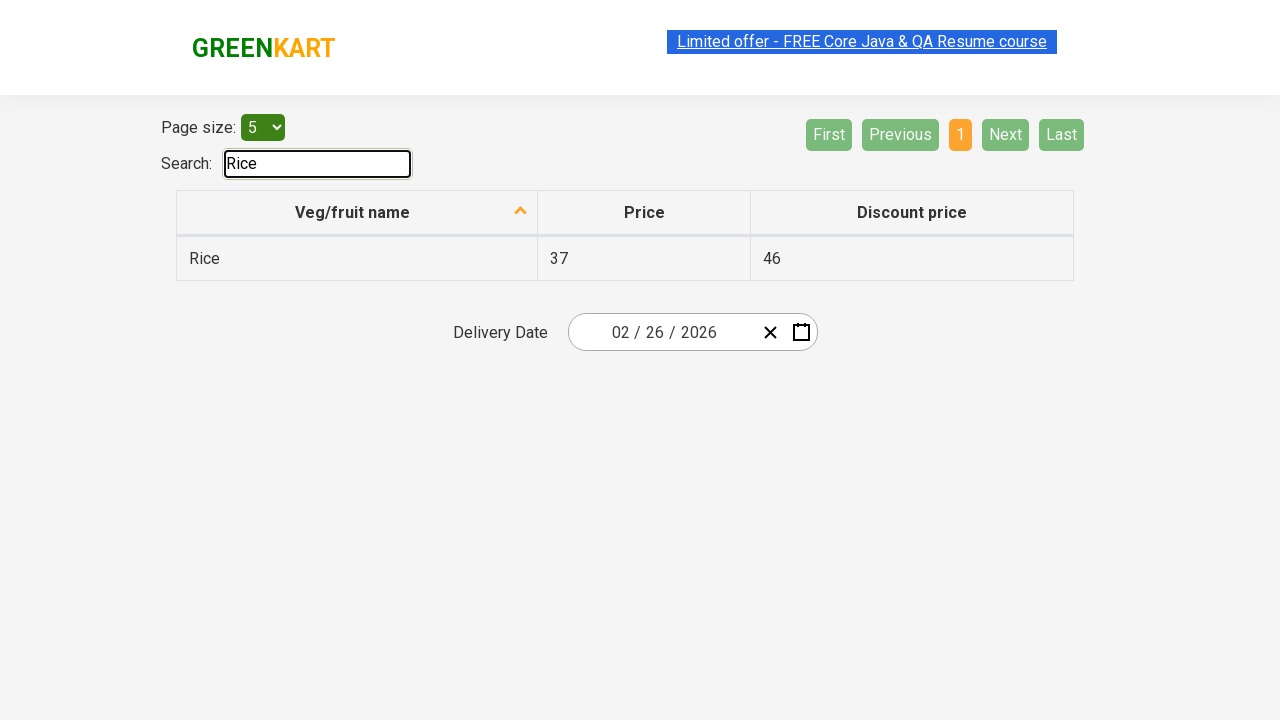

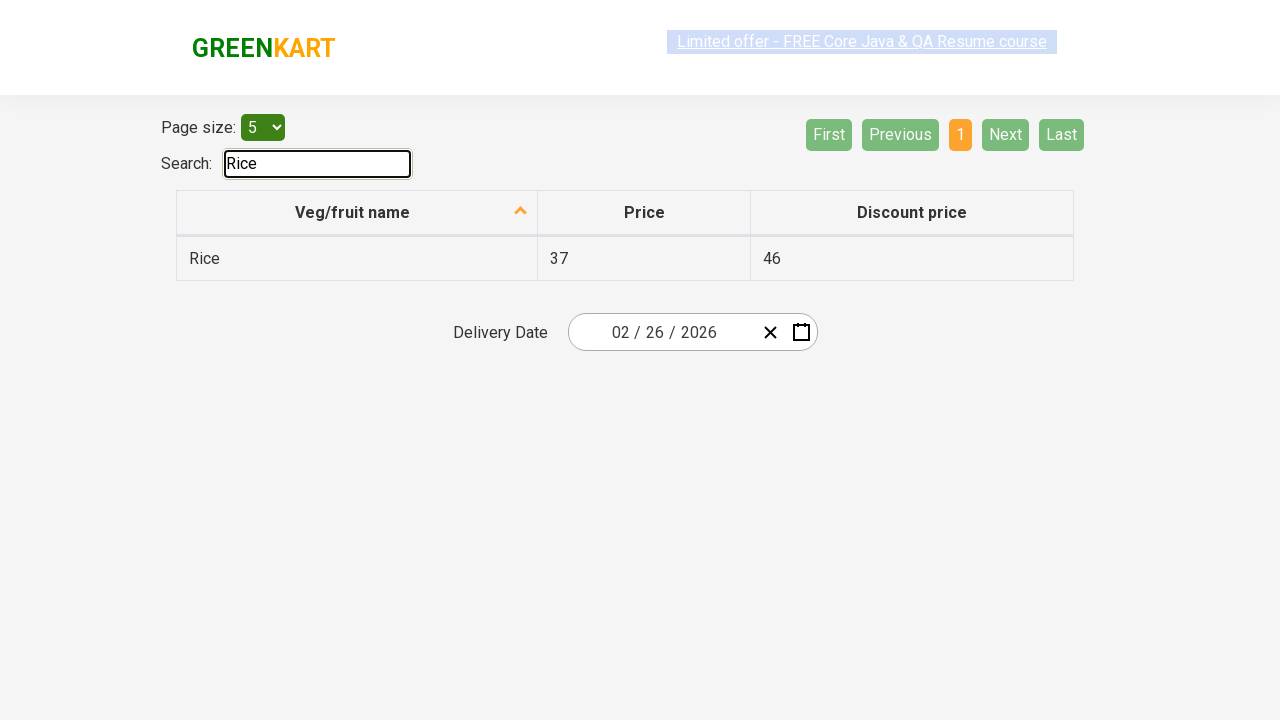